Tests responsive design by changing viewport sizes to mobile, tablet, and desktop dimensions and verifying content remains visible without horizontal scrolling

Starting URL: https://voicecoop.netlify.app

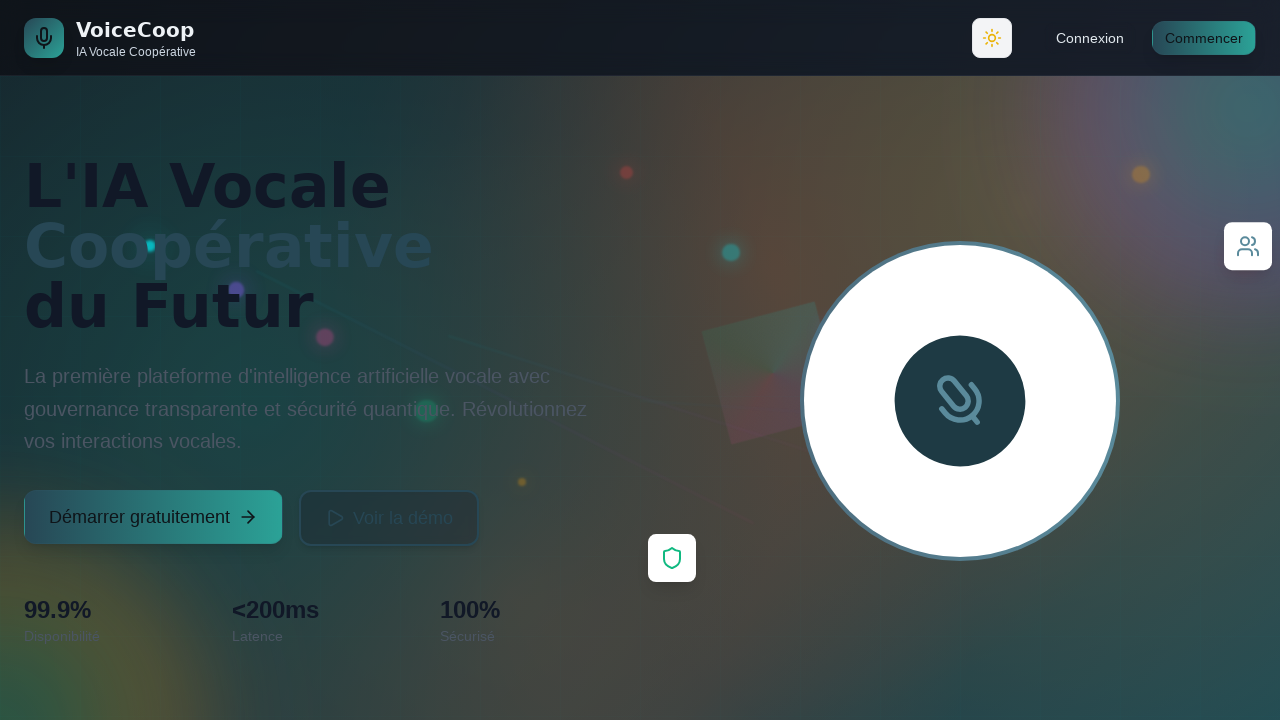

Navigated to https://voicecoop.netlify.app
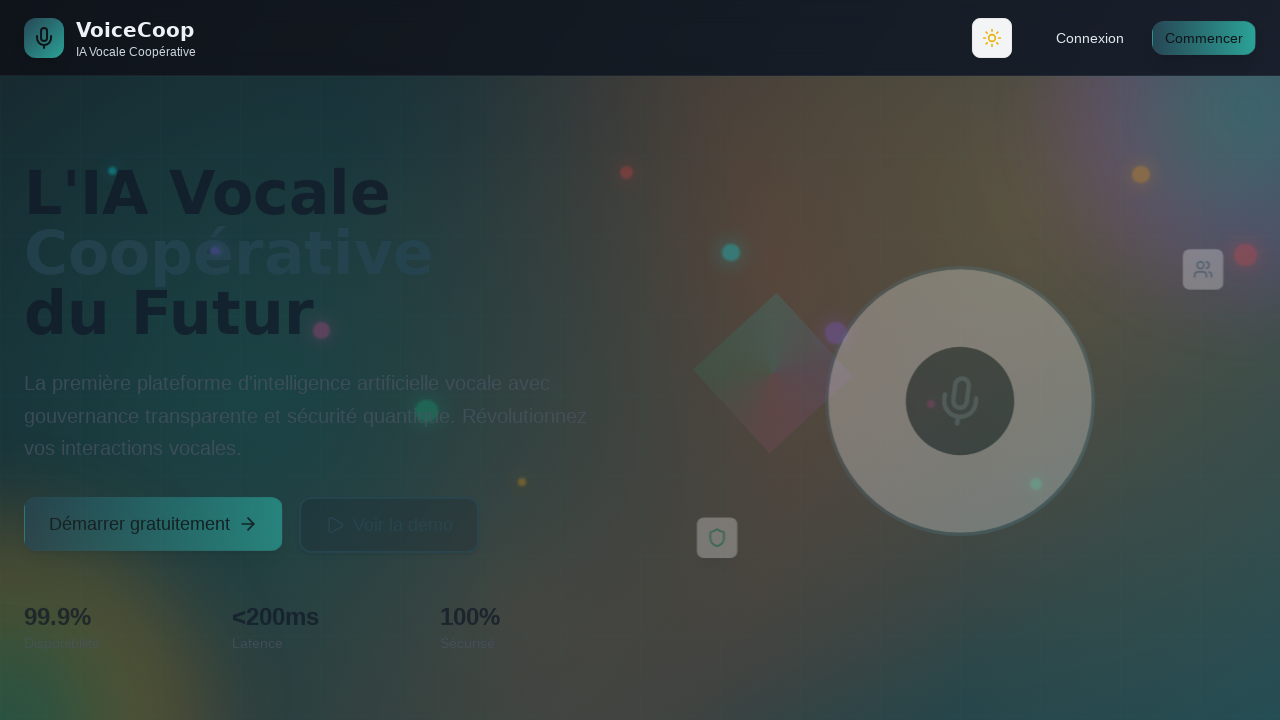

Set viewport to Mobile (375x667)
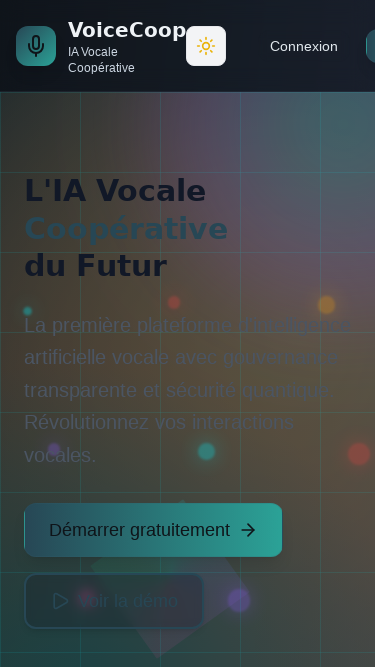

Waited 1 second for Mobile layout to settle
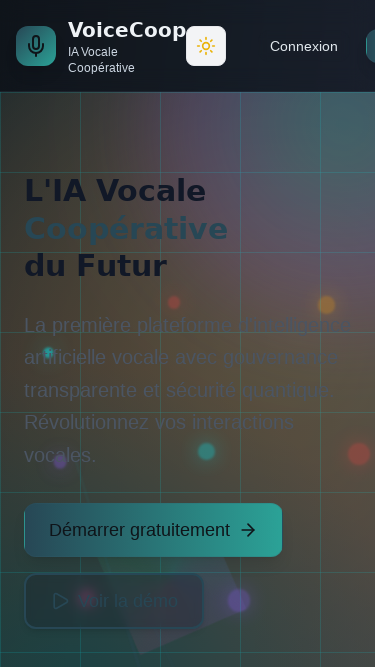

Verified hero content (h1) is visible on Mobile: True
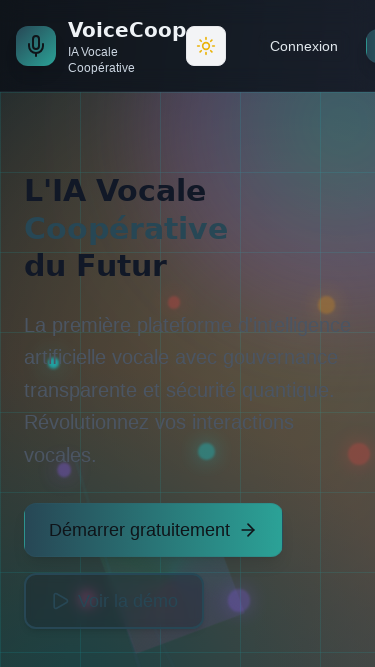

Assertion passed: Mobile viewport shows content without horizontal scrolling
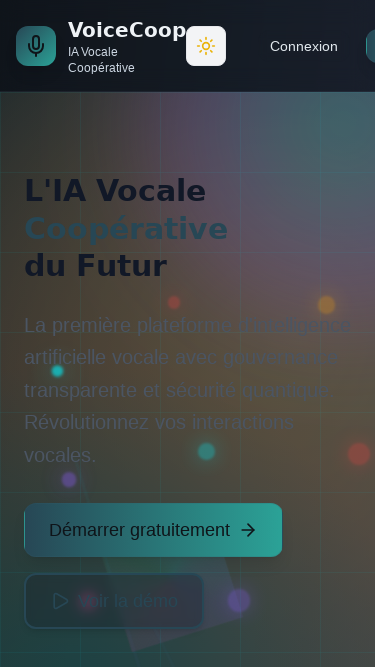

Set viewport to Tablet (768x1024)
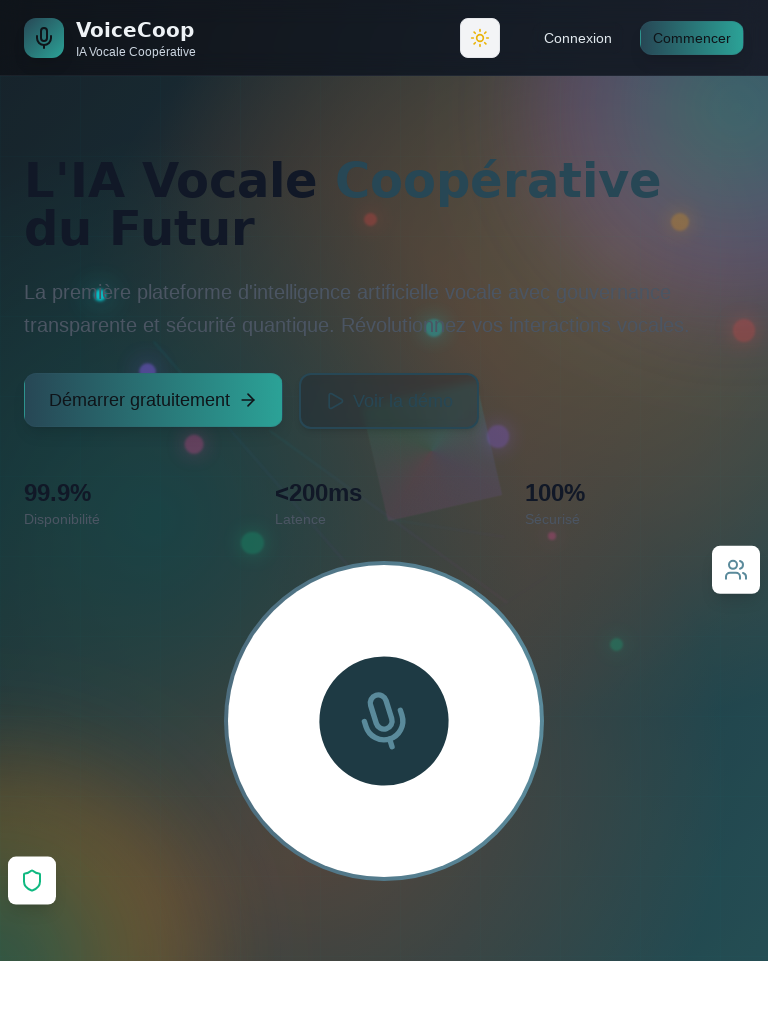

Waited 1 second for Tablet layout to settle
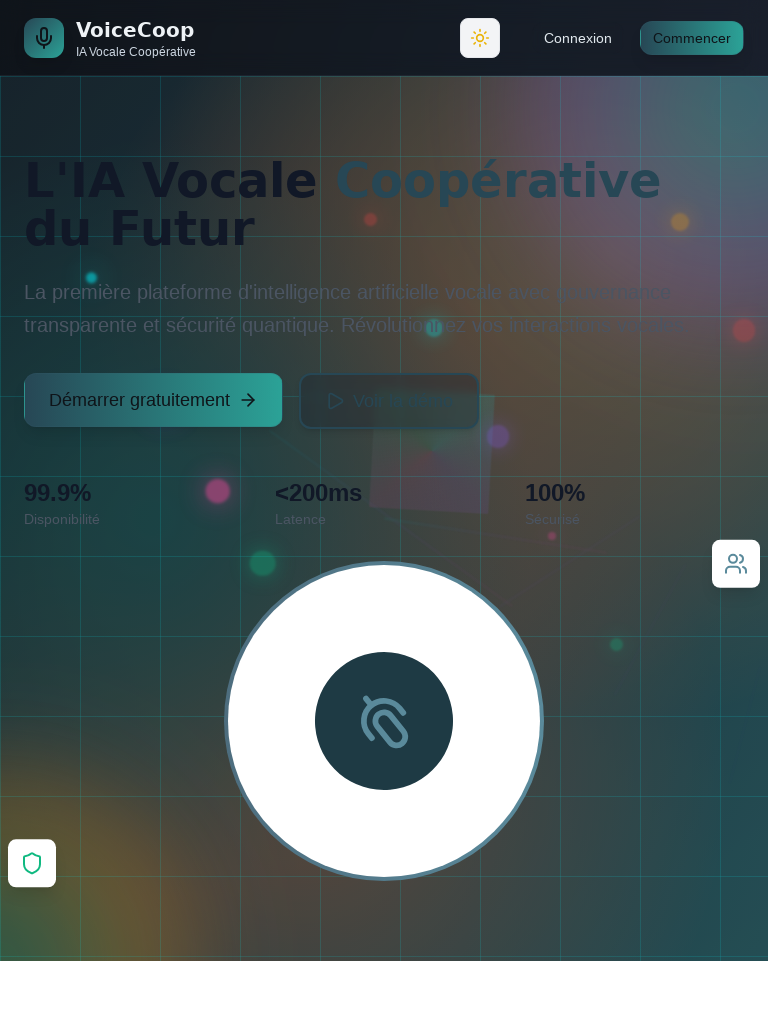

Verified hero content (h1) is visible on Tablet: True
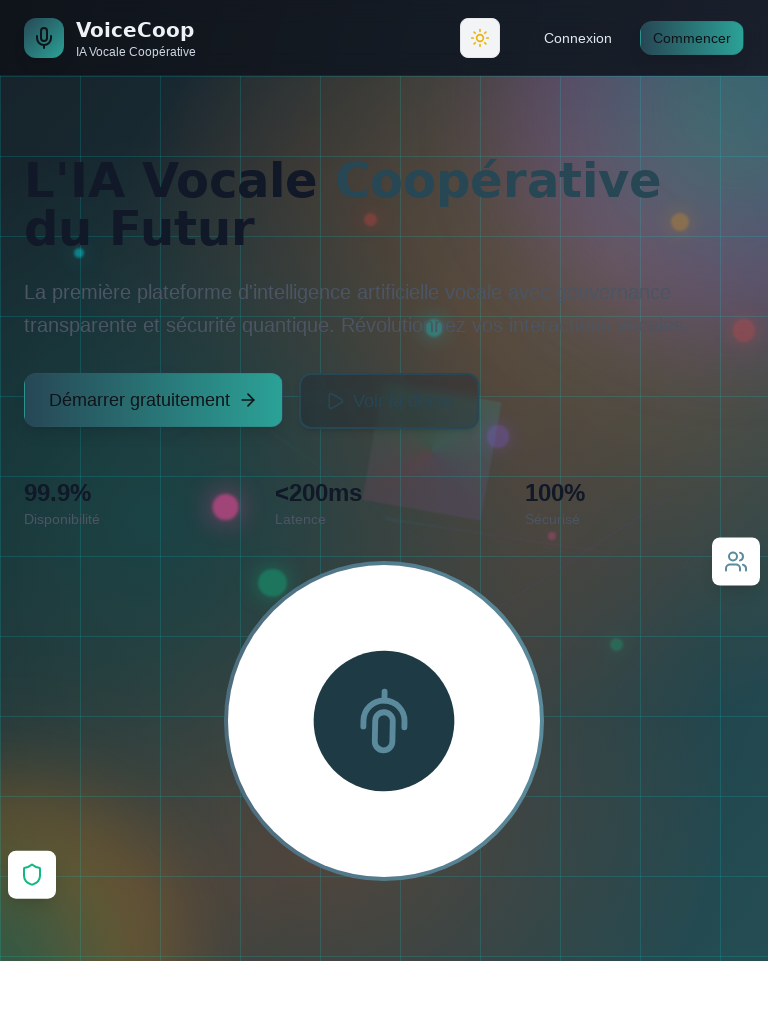

Assertion passed: Tablet viewport shows content without horizontal scrolling
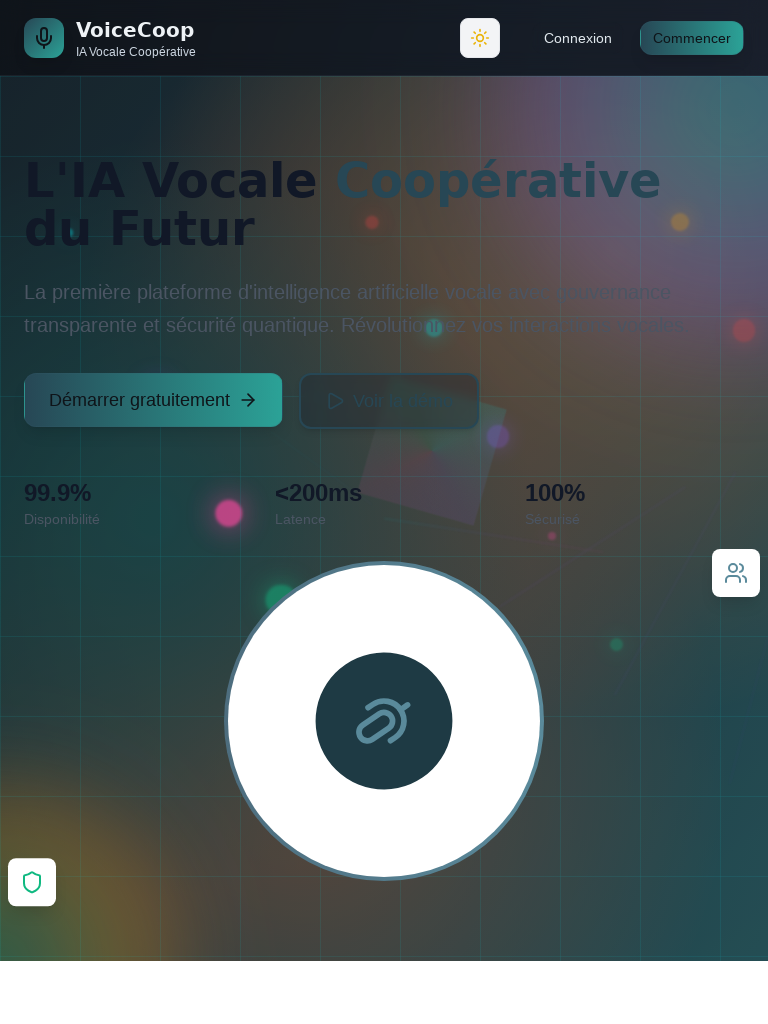

Set viewport to Desktop (1920x1080)
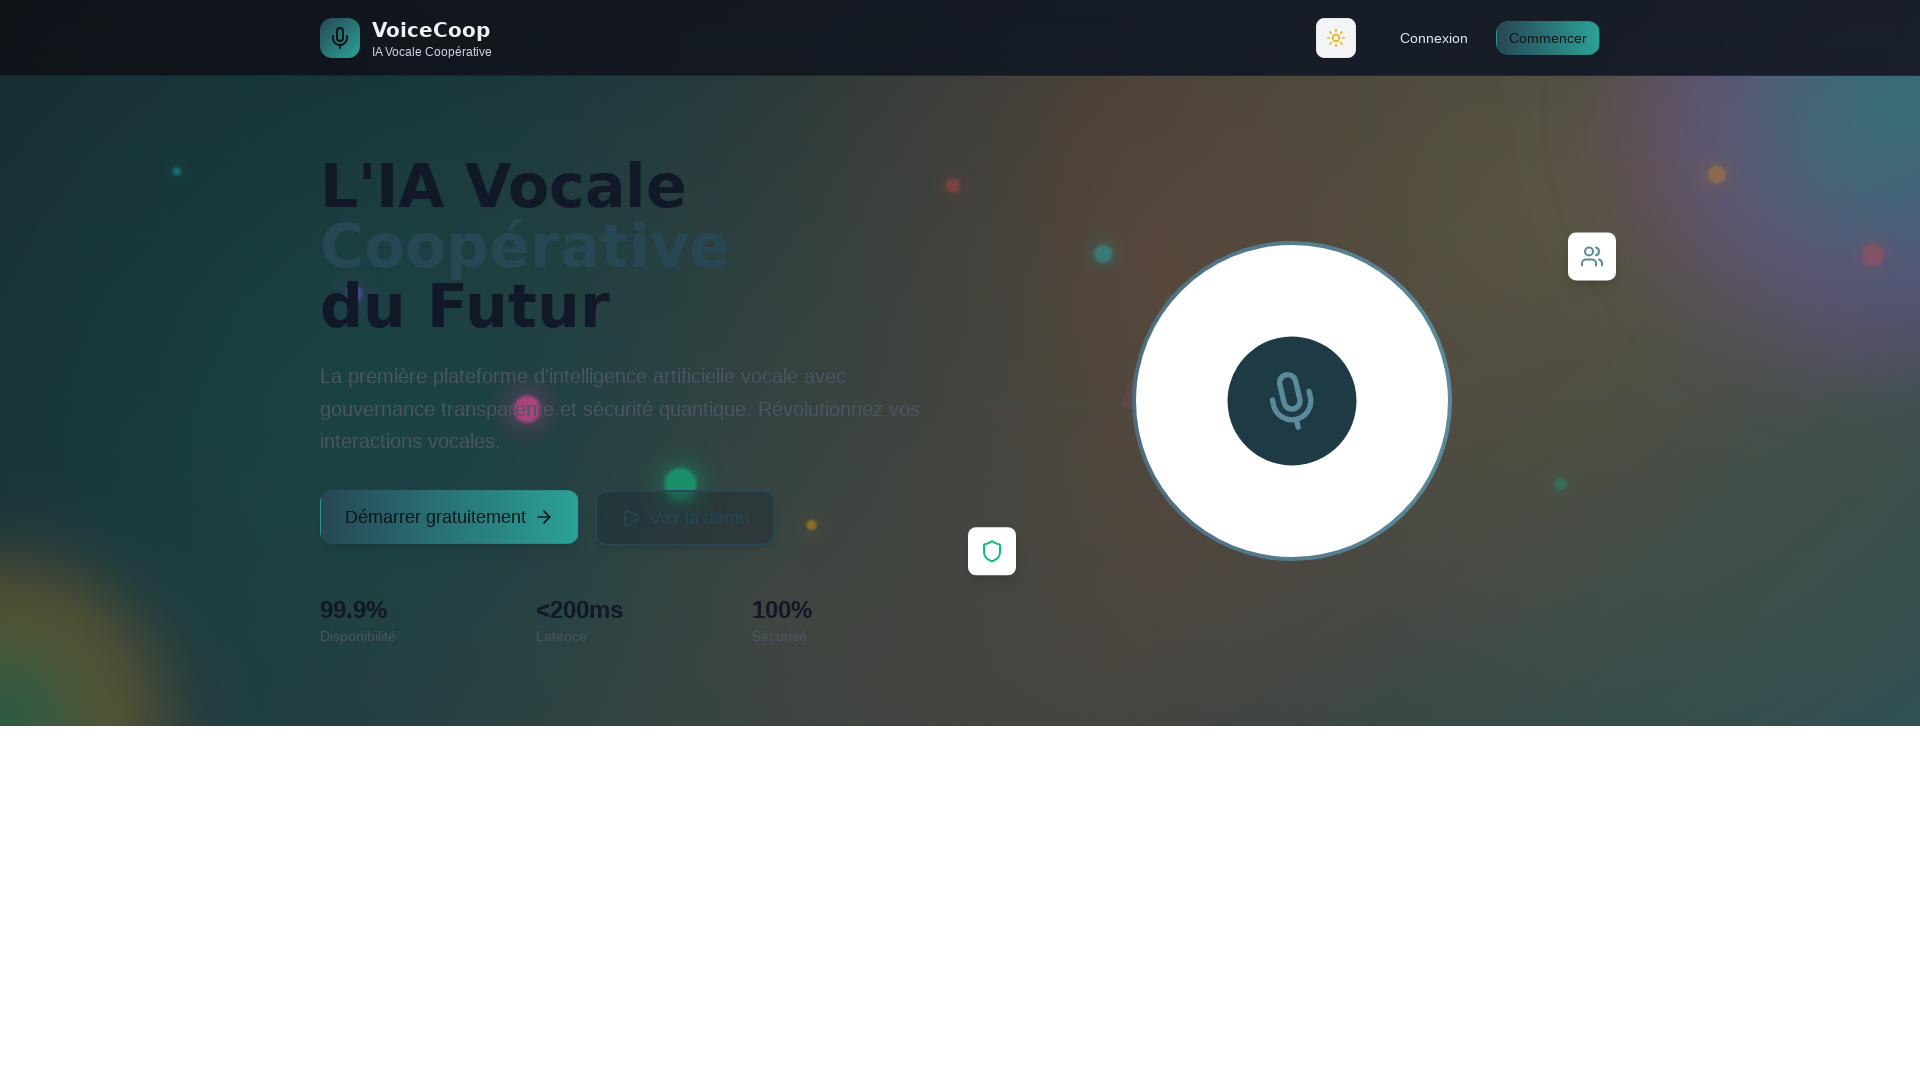

Waited 1 second for Desktop layout to settle
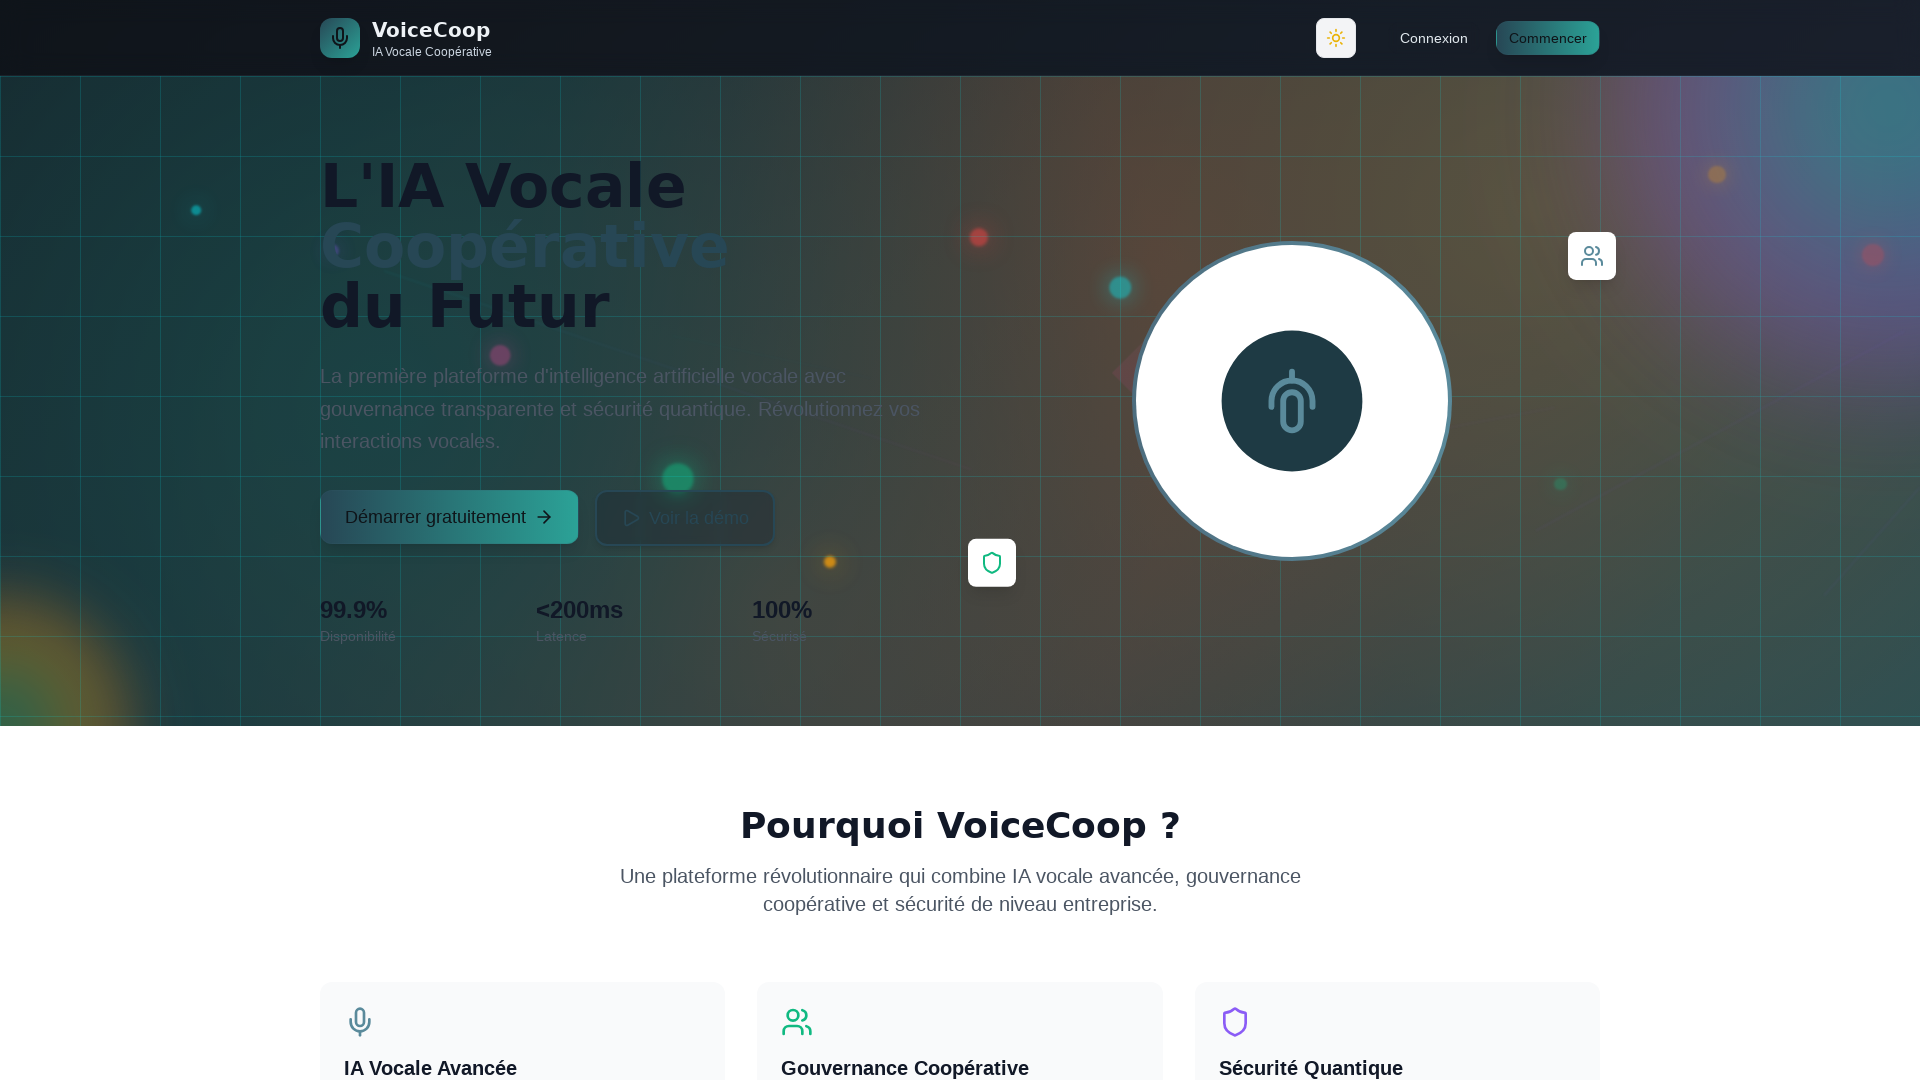

Verified hero content (h1) is visible on Desktop: True
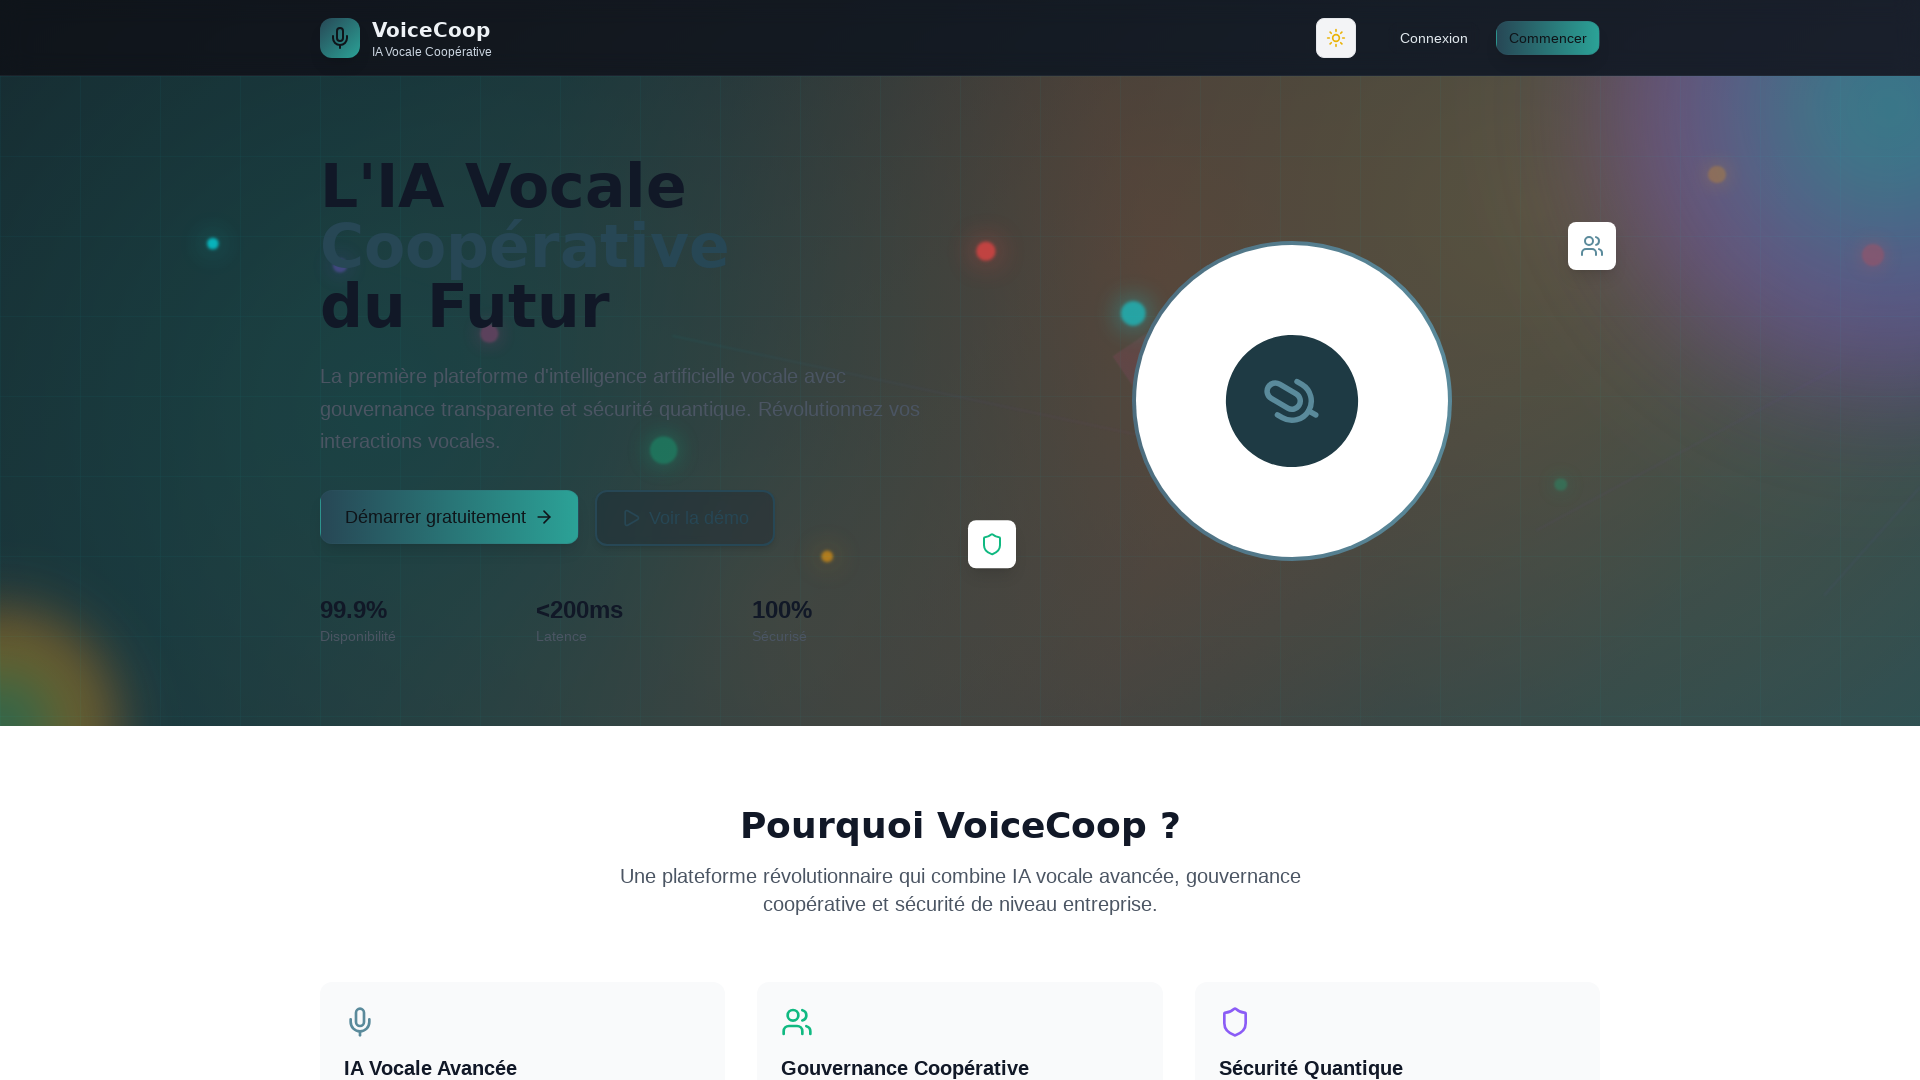

Assertion passed: Desktop viewport shows content without horizontal scrolling
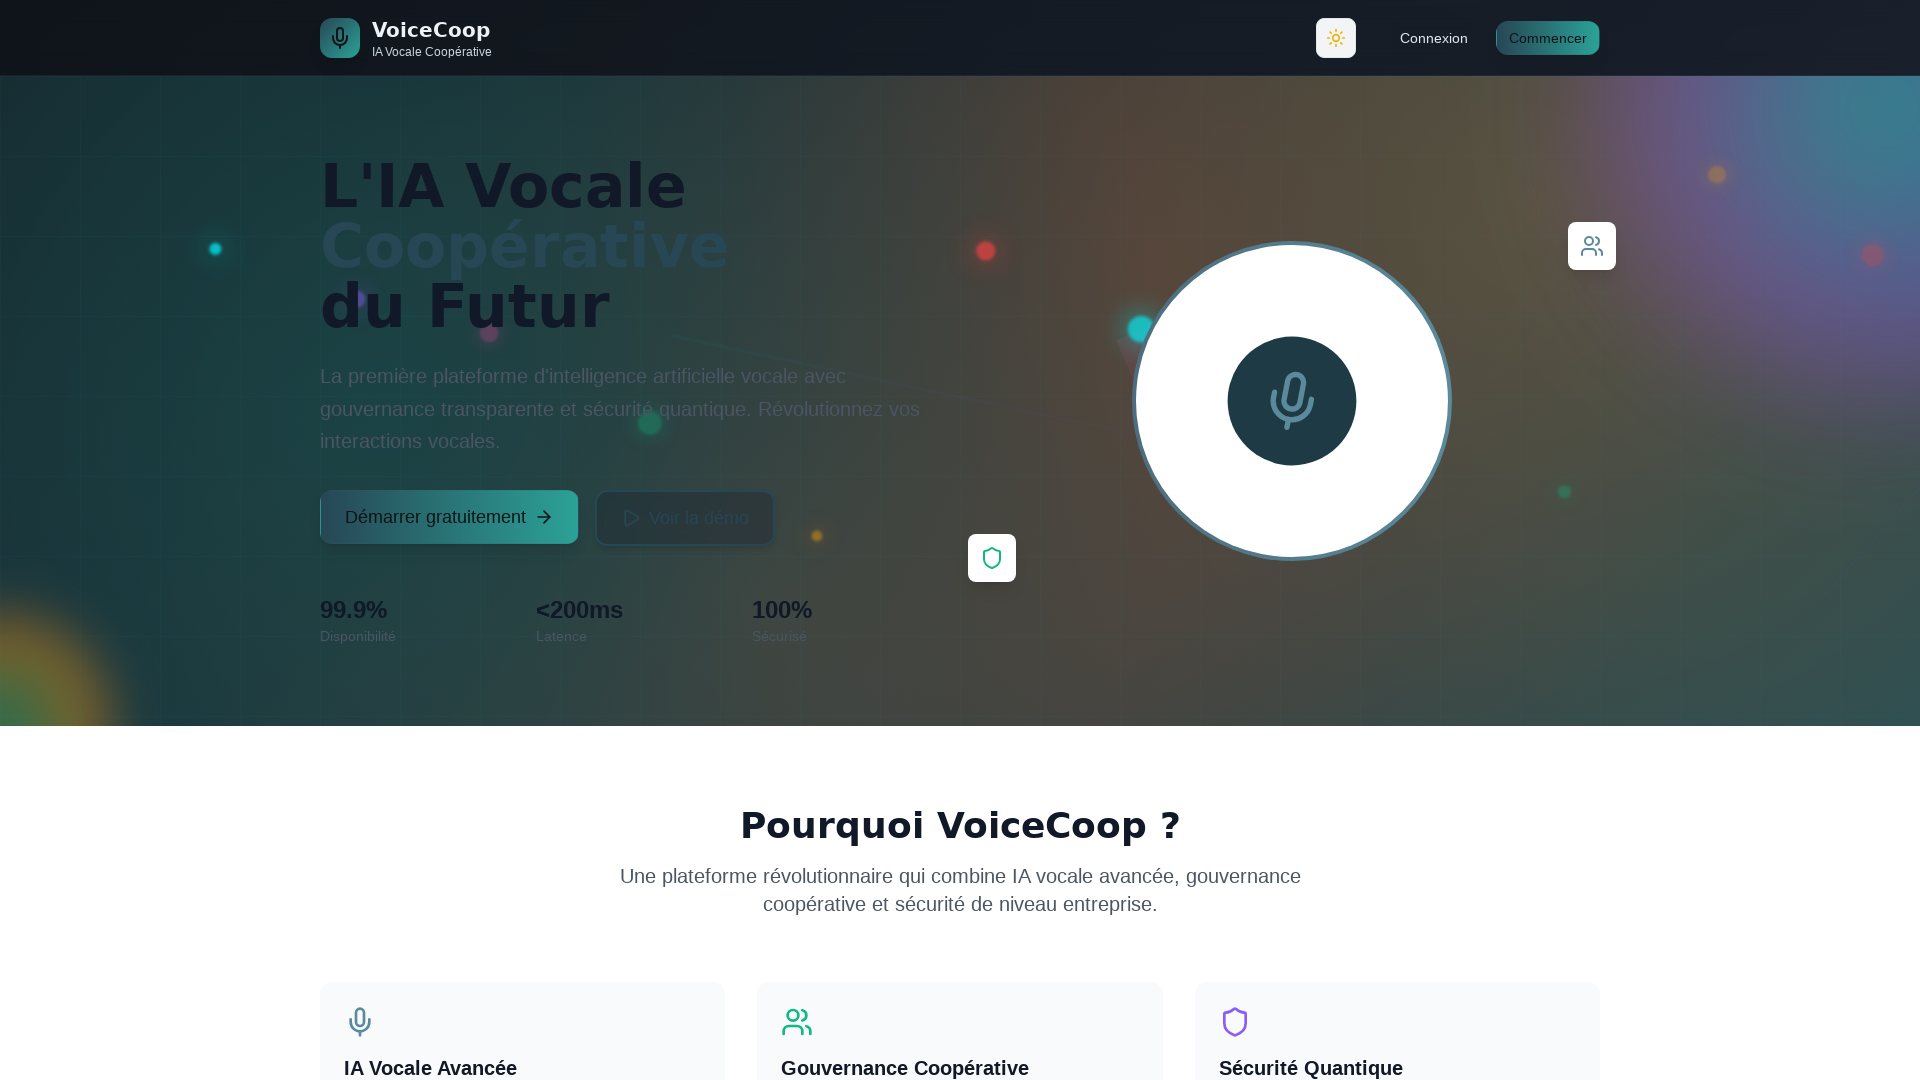

Reset viewport to desktop dimensions (1920x1080)
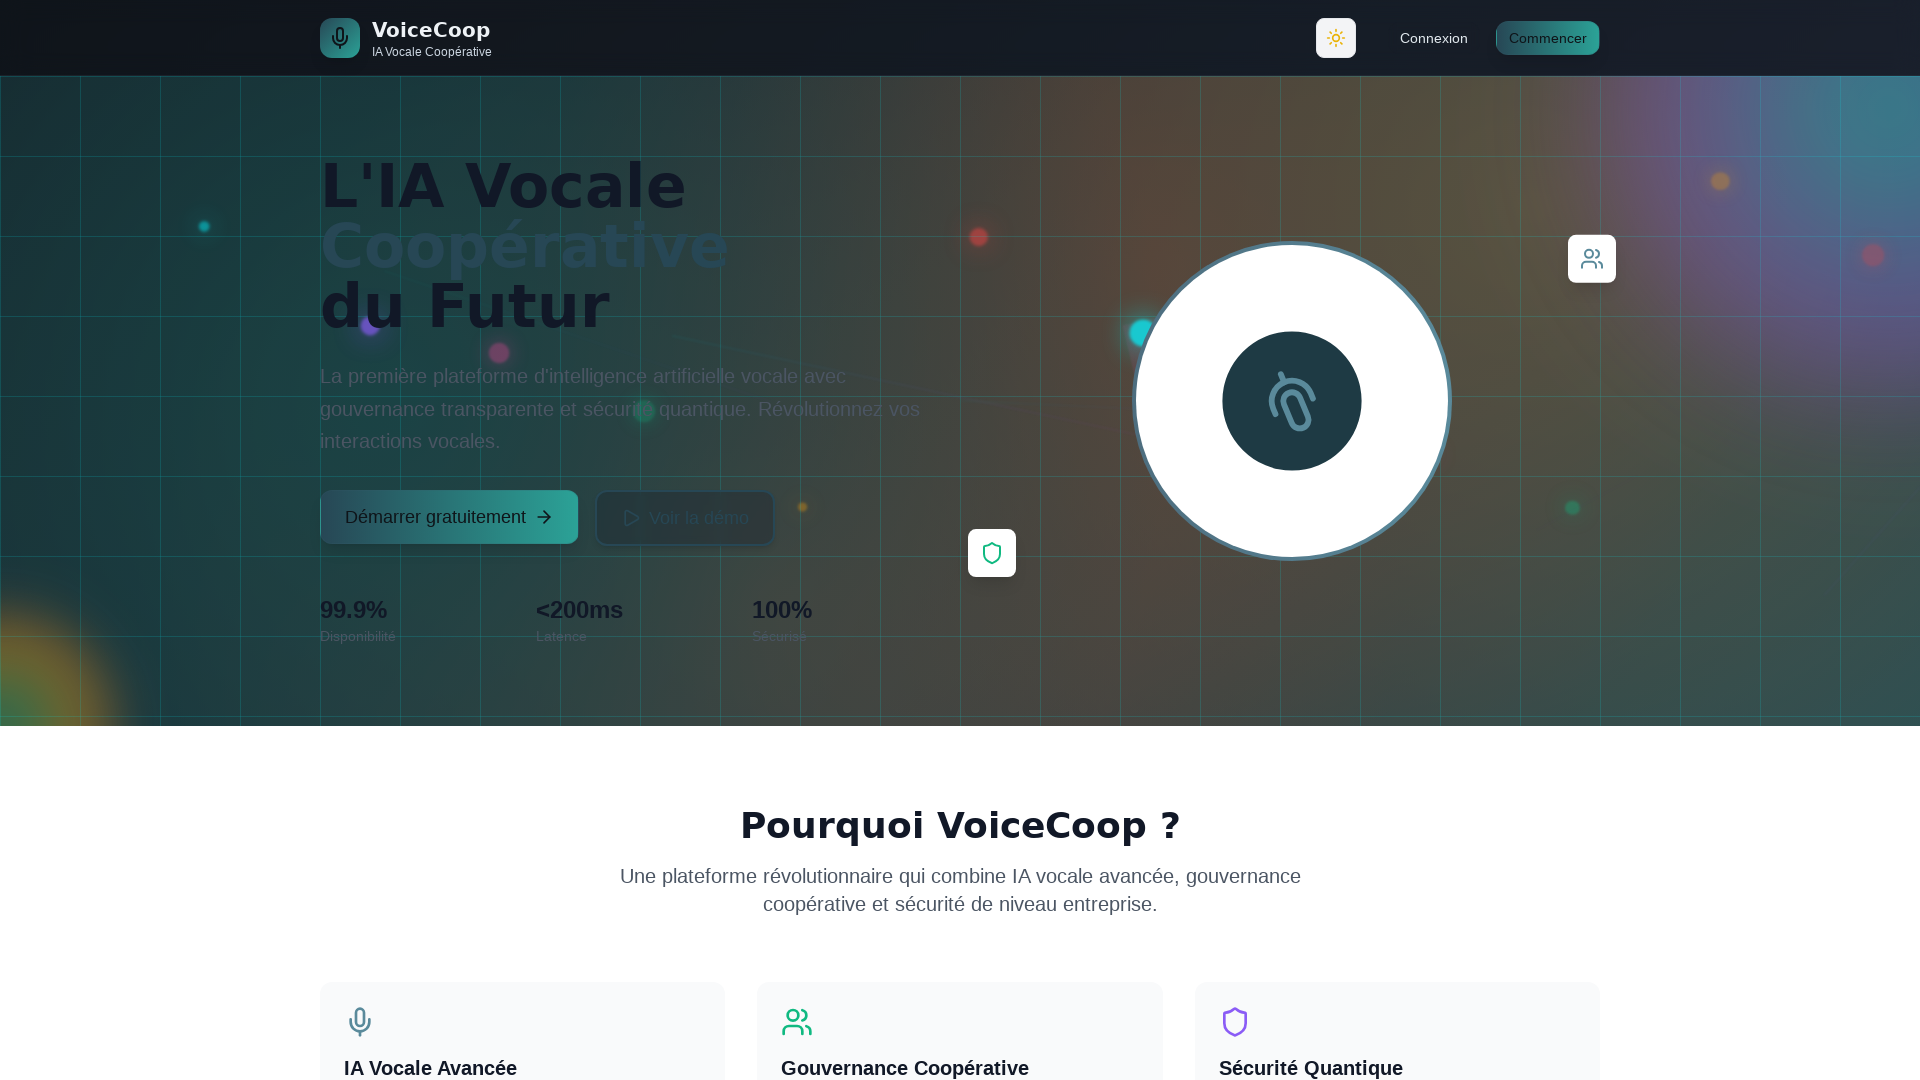

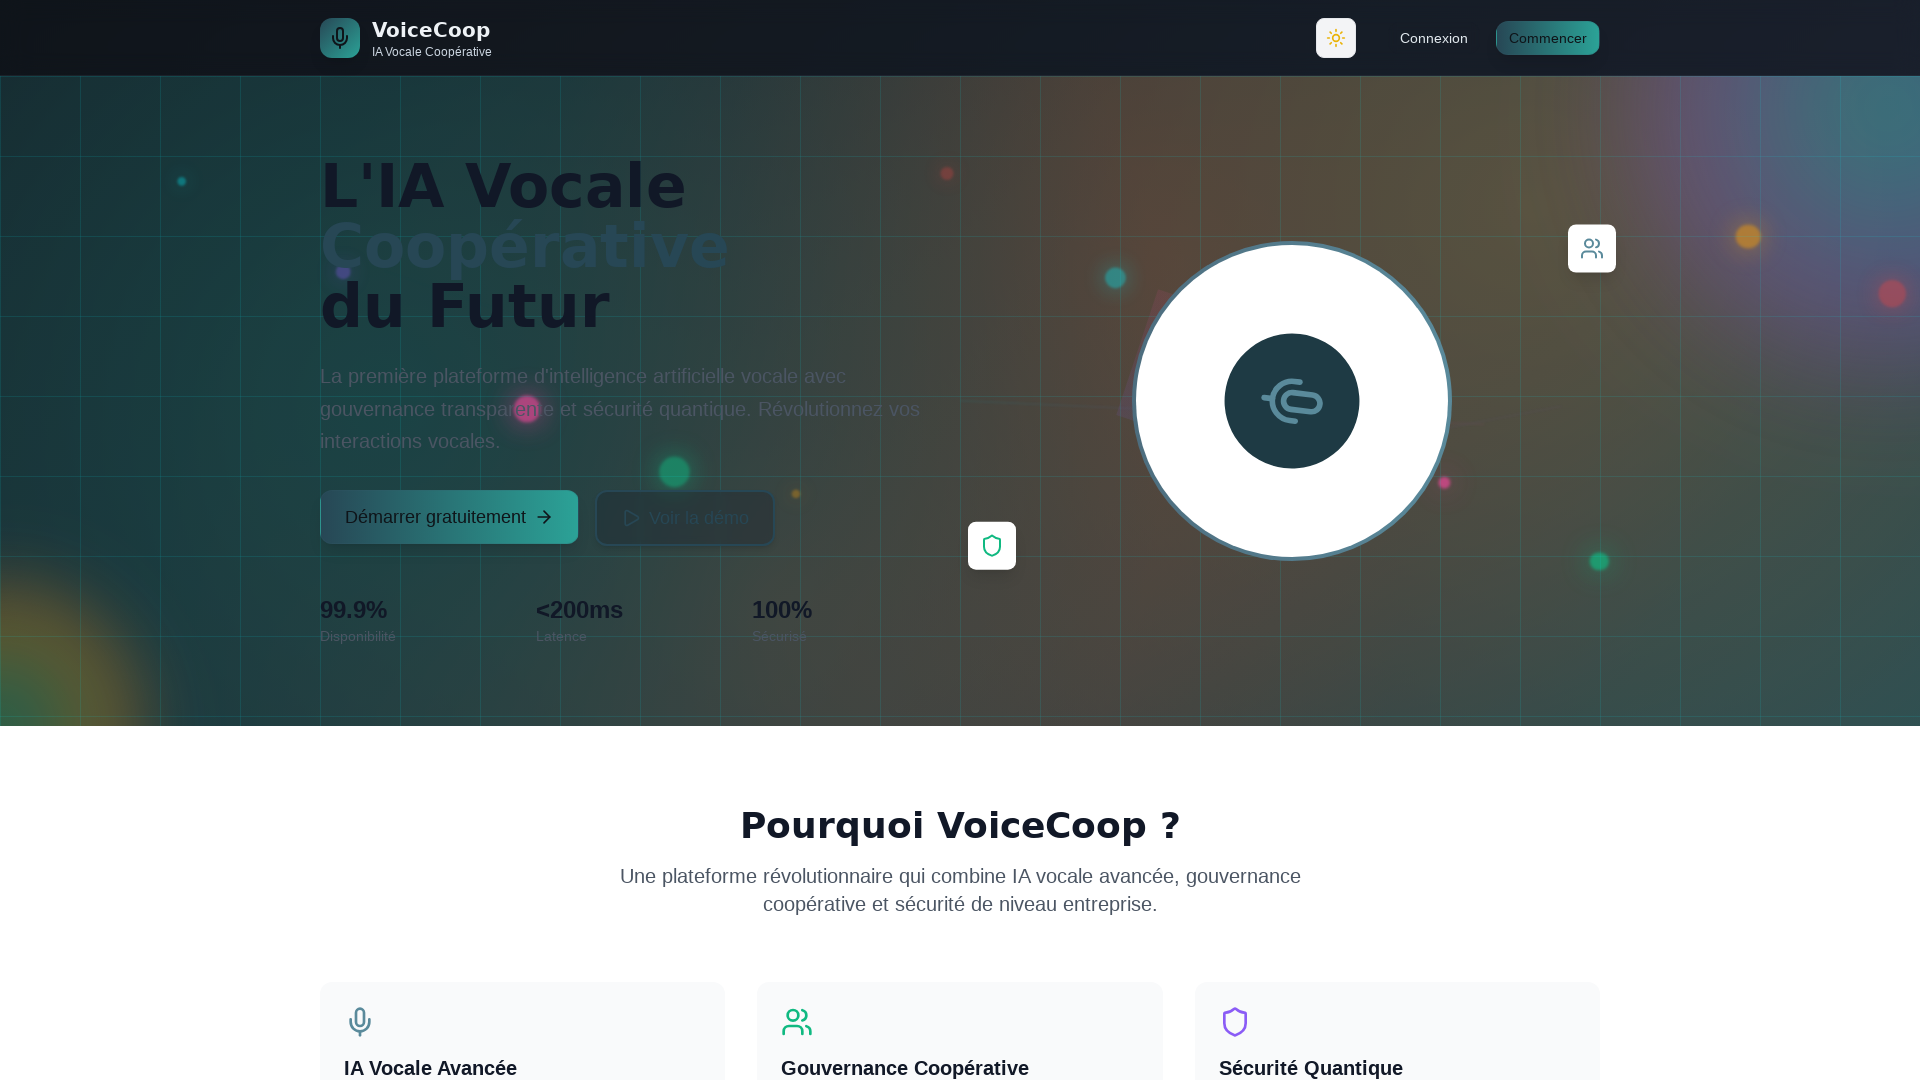